Tests email field validation by entering invalid text-only characters and submitting the form

Starting URL: https://suninjuly.github.io/registration1.html

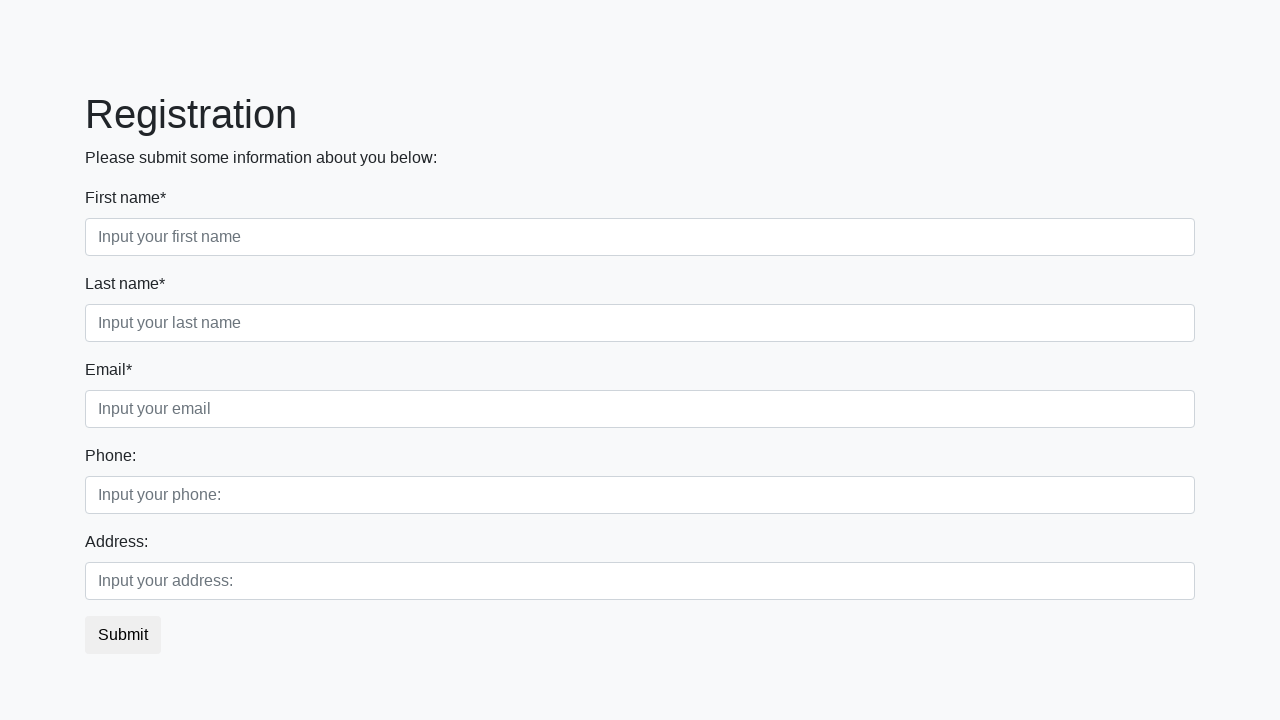

Filled first name field with 'Bob' on .first_block .form-group:nth-child(1) input
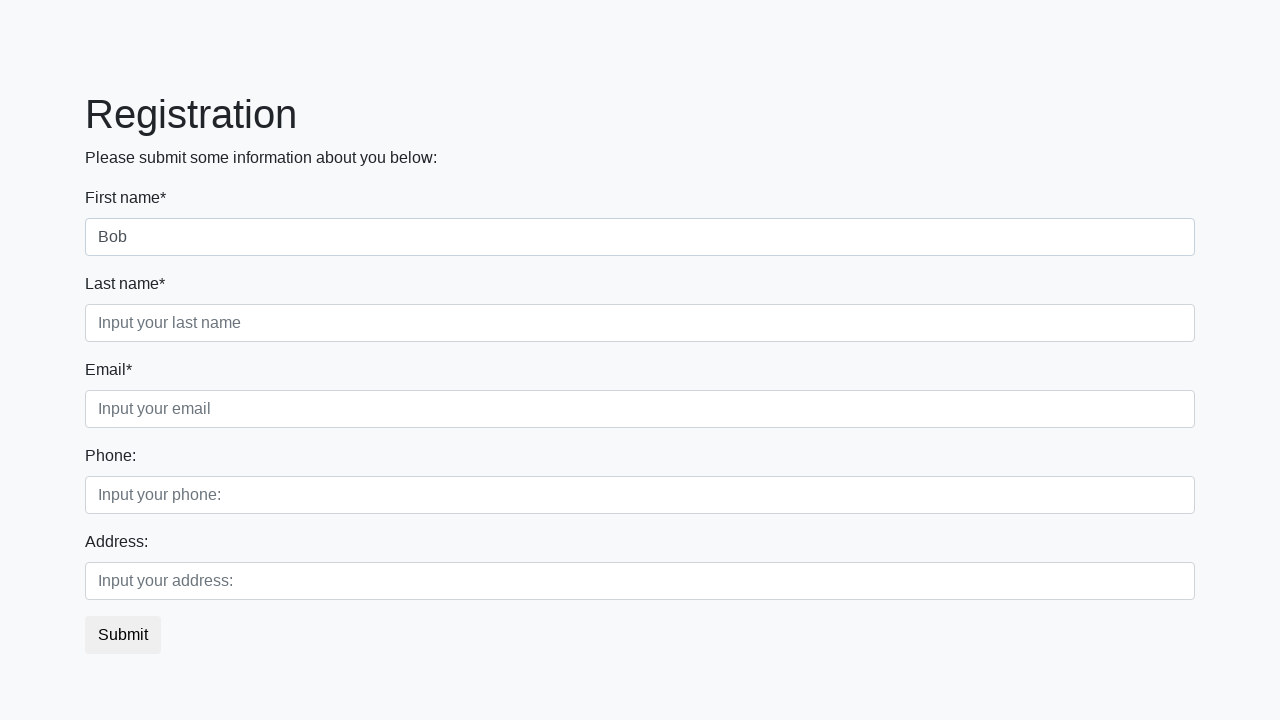

Filled last name field with 'Maverick' on //div[@class='first_block']//input[@class='form-control second']
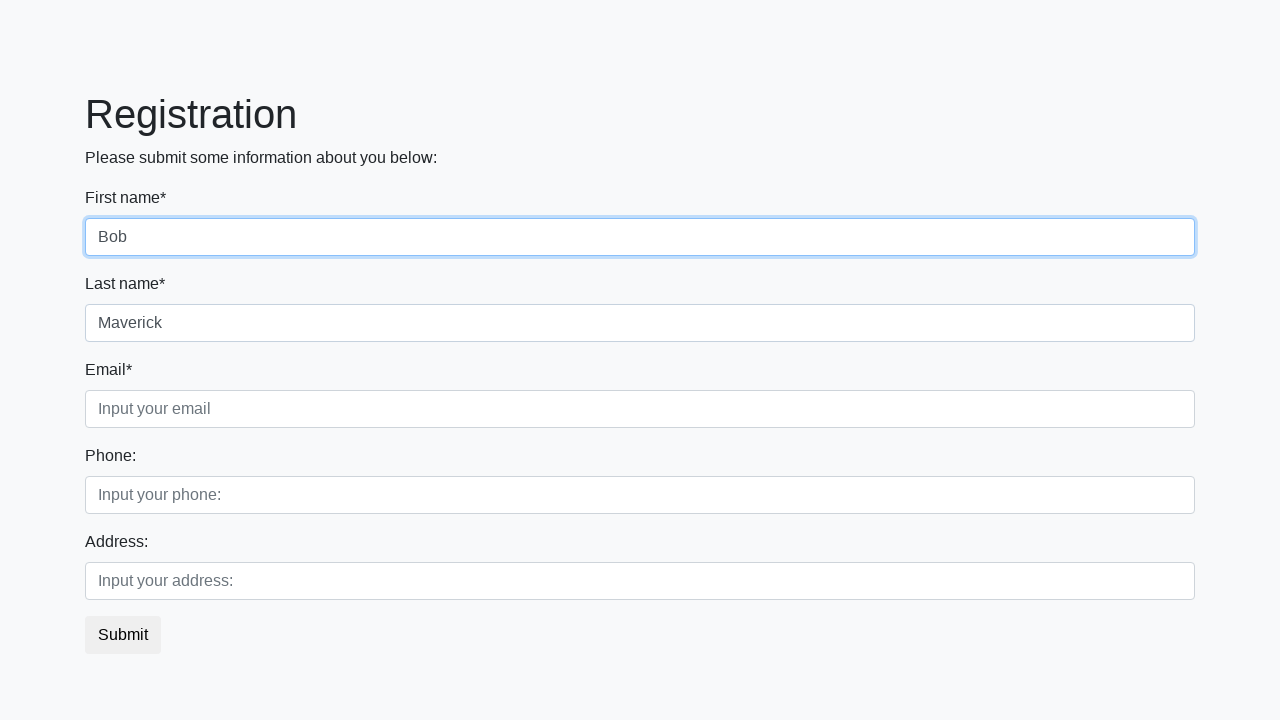

Filled phone number field with '+4915175589654' on //div[@class='second_block']//input[@class='form-control first']
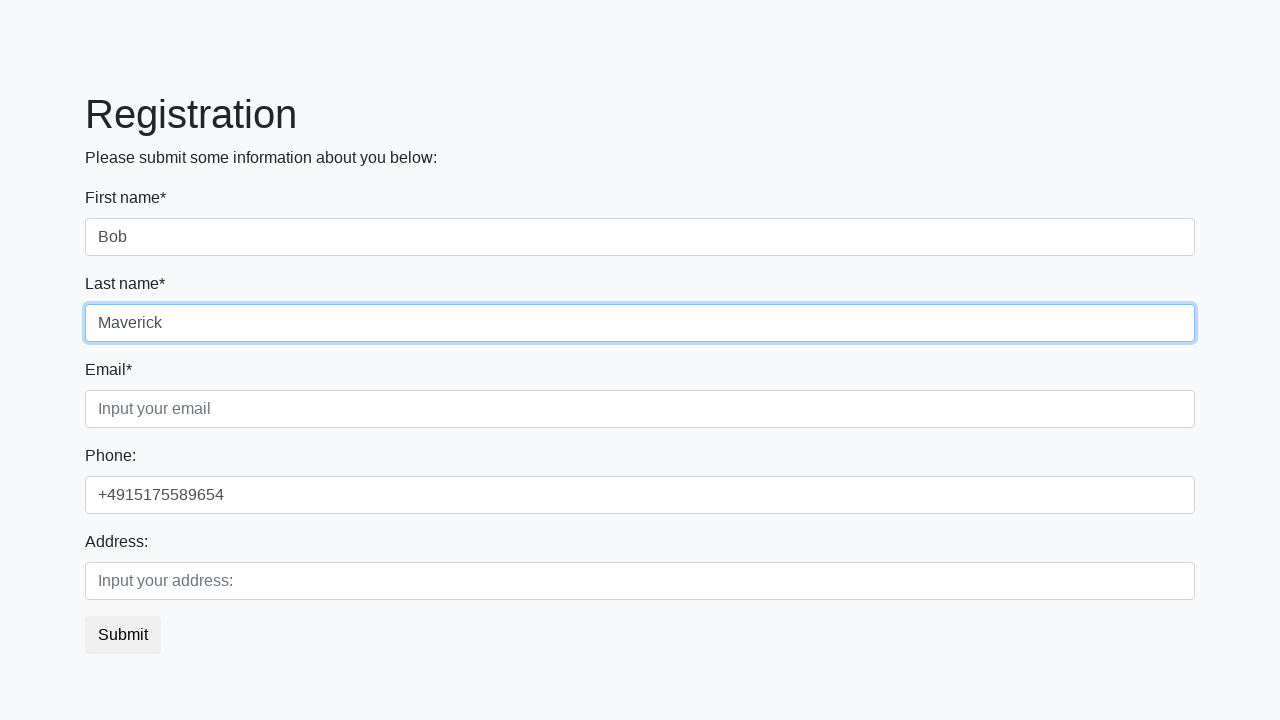

Filled address field with 'wersernstrasse - 11' on //div[@class='second_block']//input[@class='form-control second']
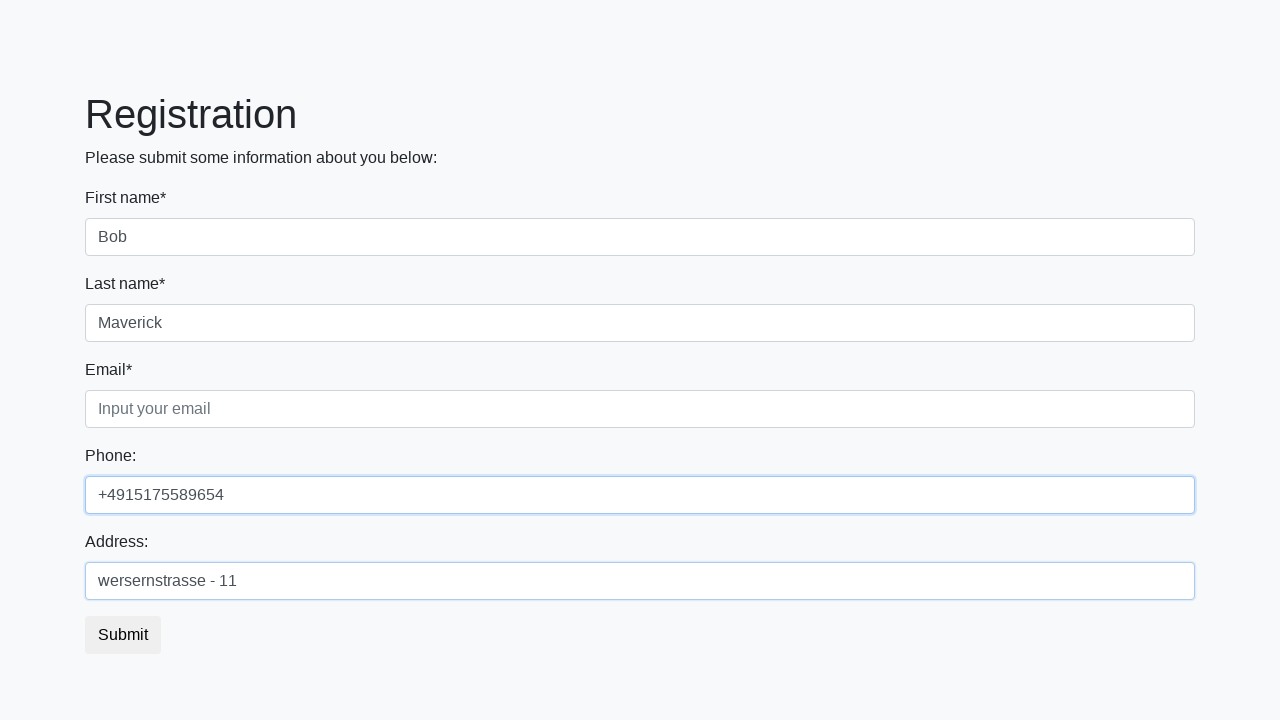

Entered invalid email 'mklj' (text-only characters) to test email validation on //div[@class='first_block']//input[@class='form-control third']
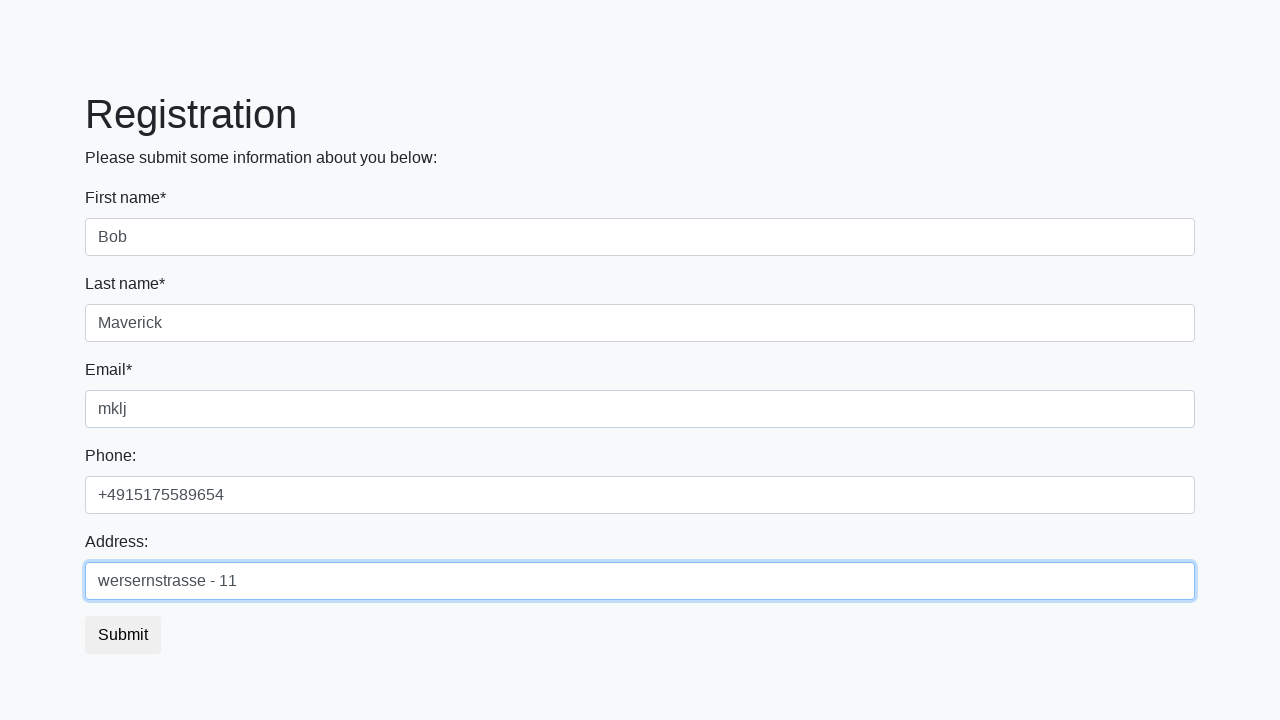

Clicked submit button to test email validation at (123, 635) on xpath=//button[@class='btn btn-default']
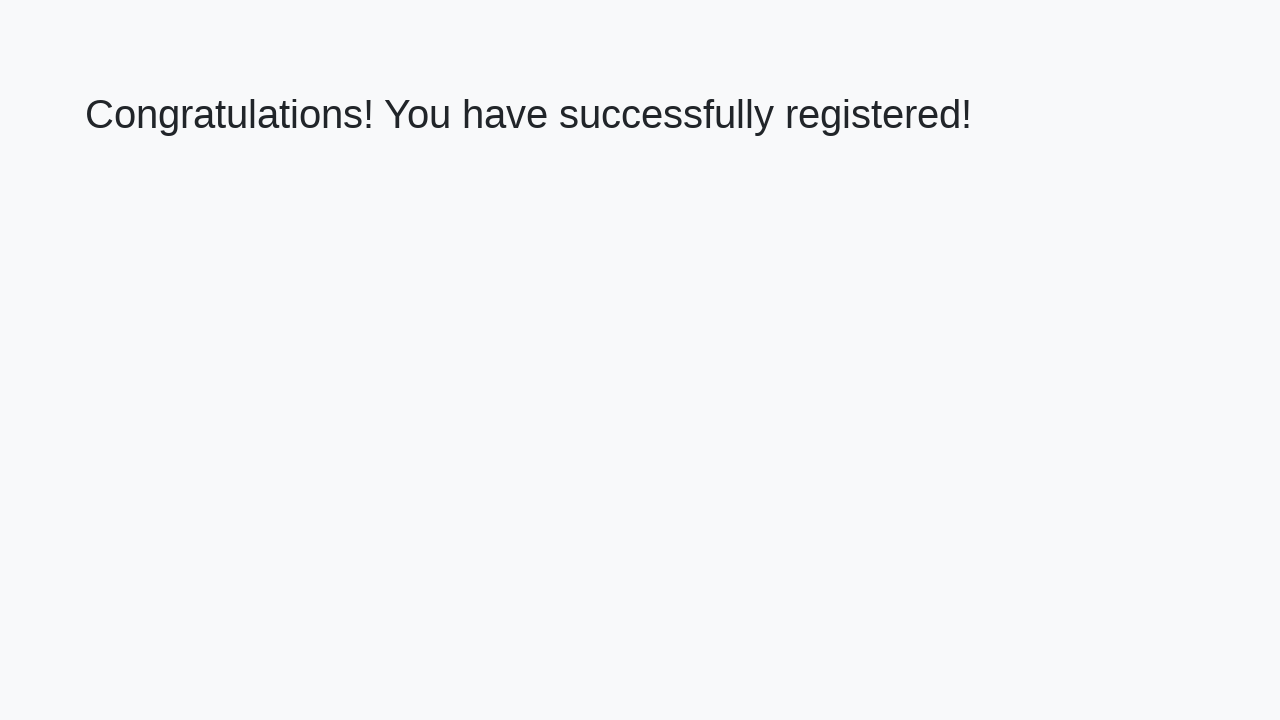

Waited 500ms for validation response
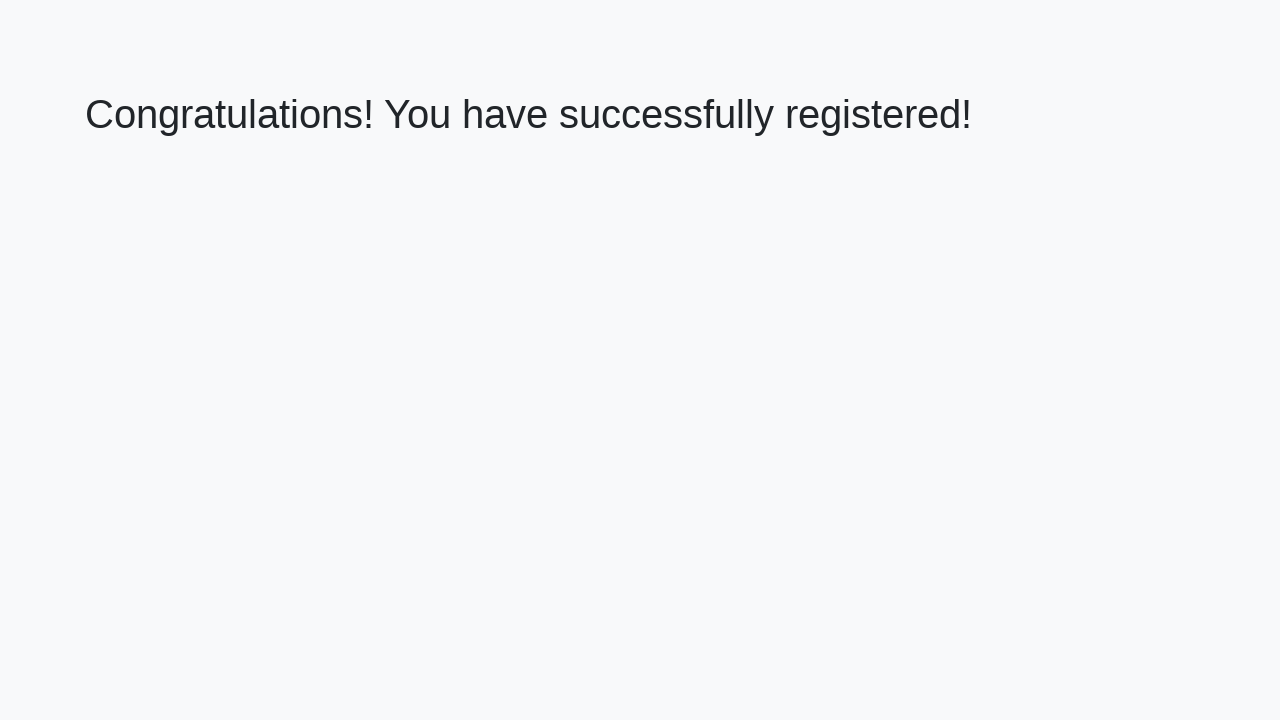

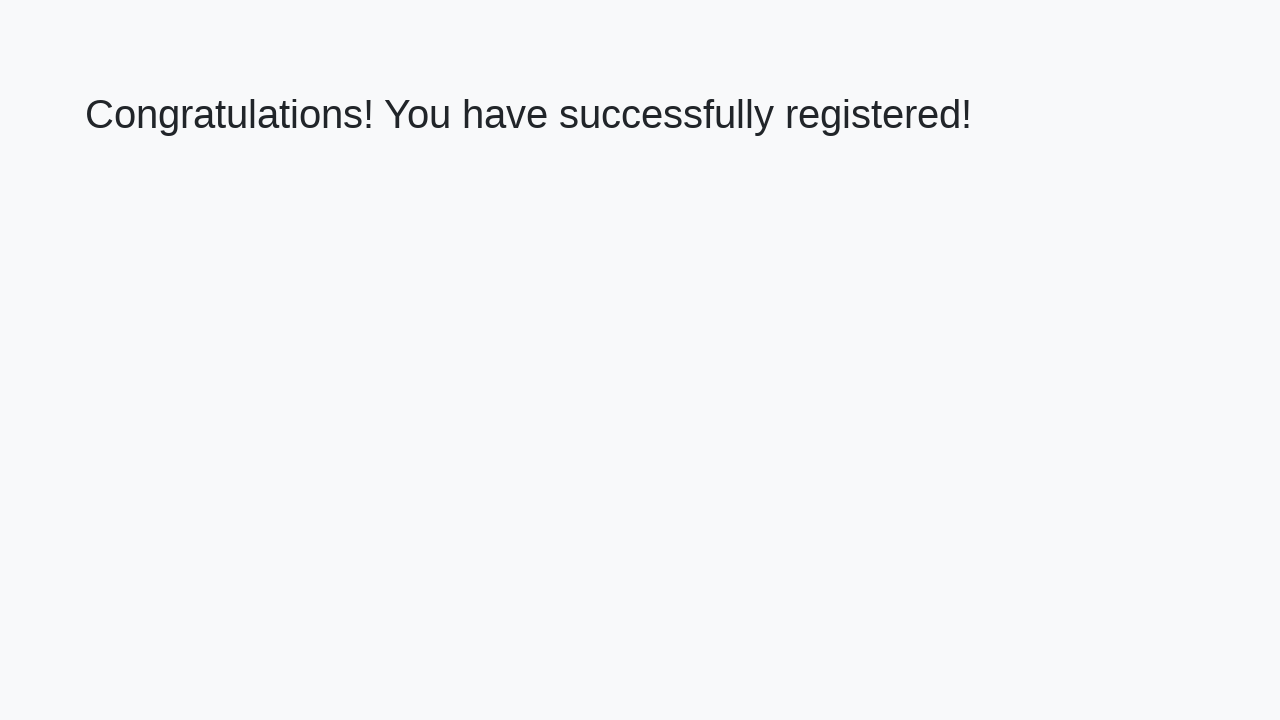